Tests the "Get started" link navigation by clicking it and verifying the Installation heading is visible

Starting URL: https://playwright.dev/

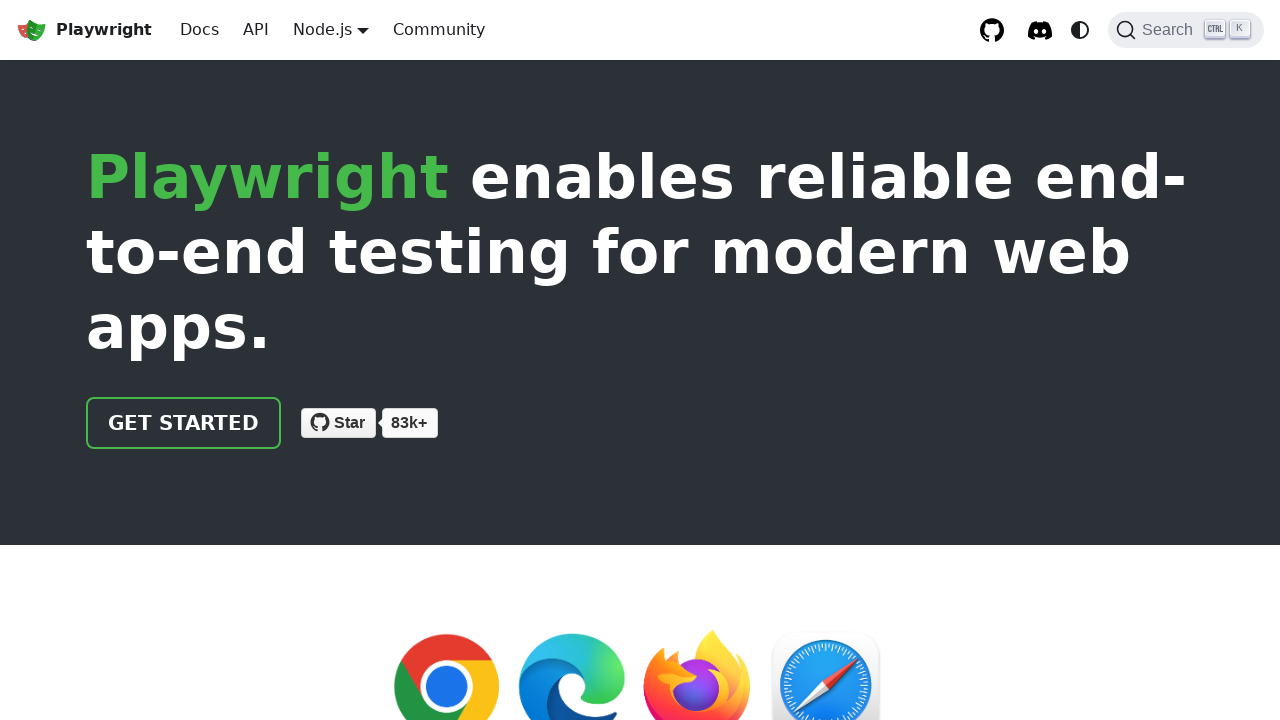

Clicked the 'Get started' link at (184, 423) on internal:role=link[name="Get started"i]
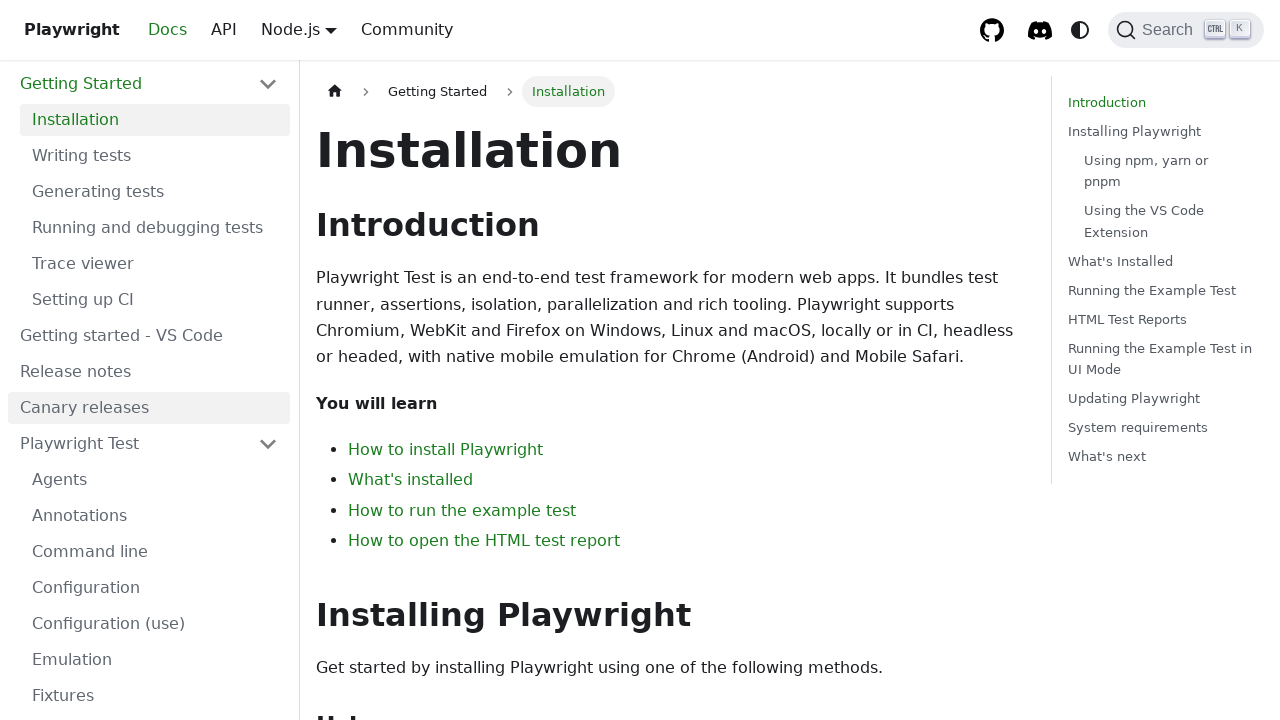

Verified the Installation heading is visible
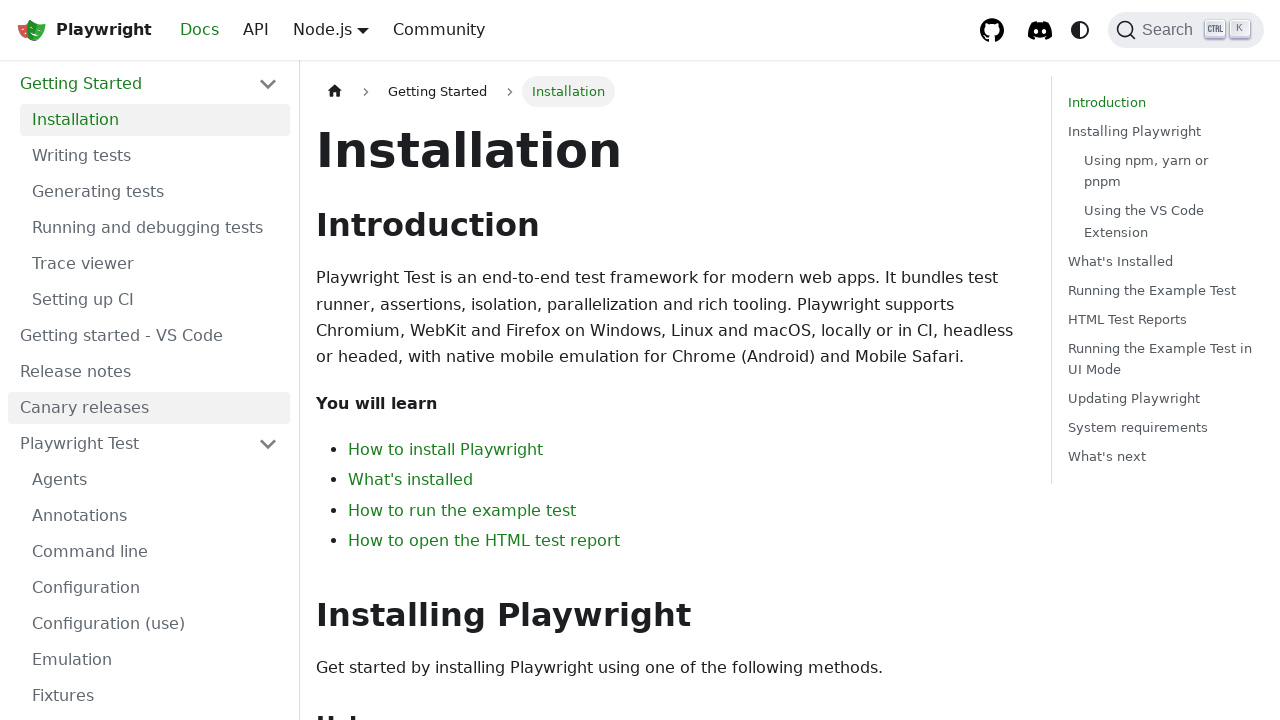

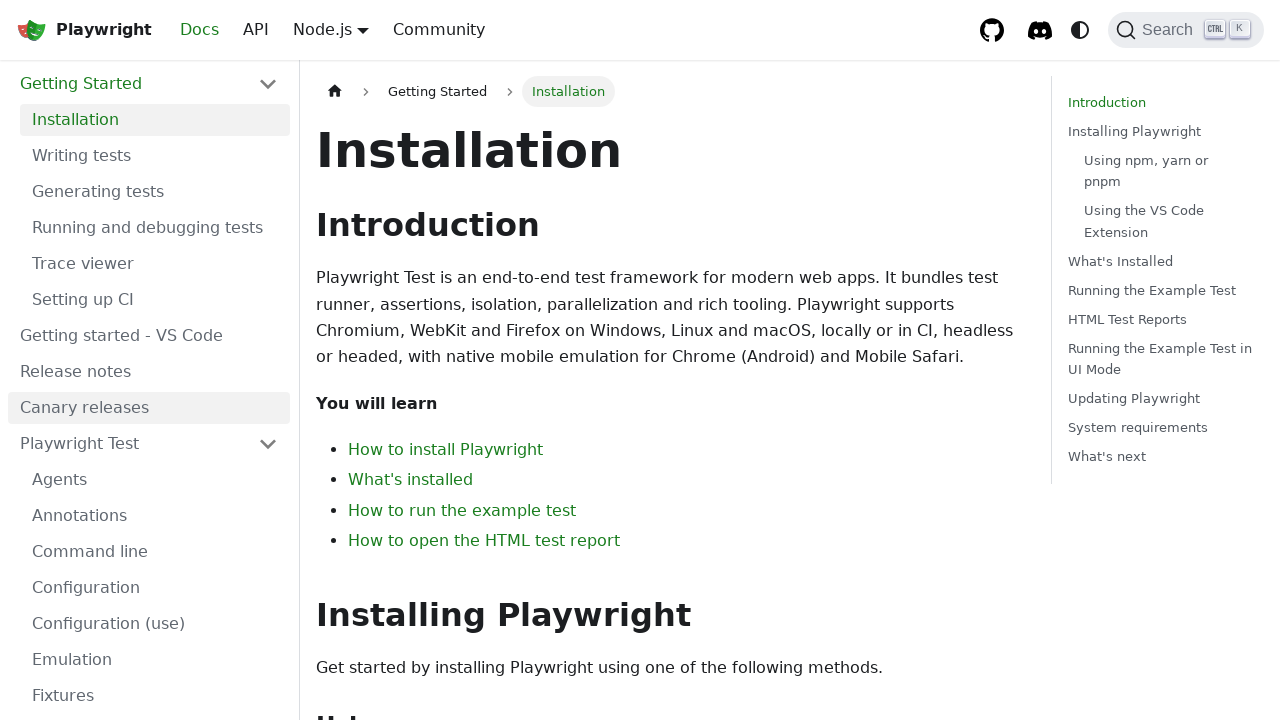